Tests an interactive booking form by waiting for a specific price condition, clicking book button, calculating a mathematical answer, and submitting the solution

Starting URL: http://suninjuly.github.io/explicit_wait2.html

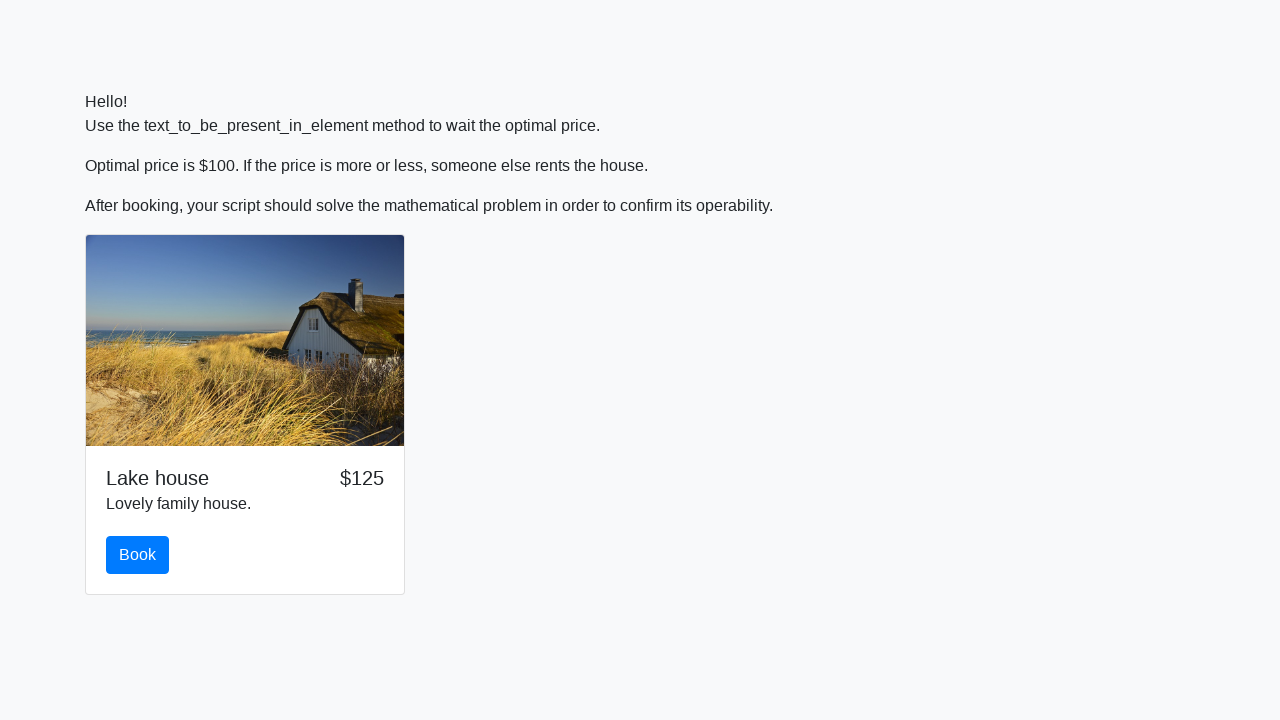

Waited for price to reach $100
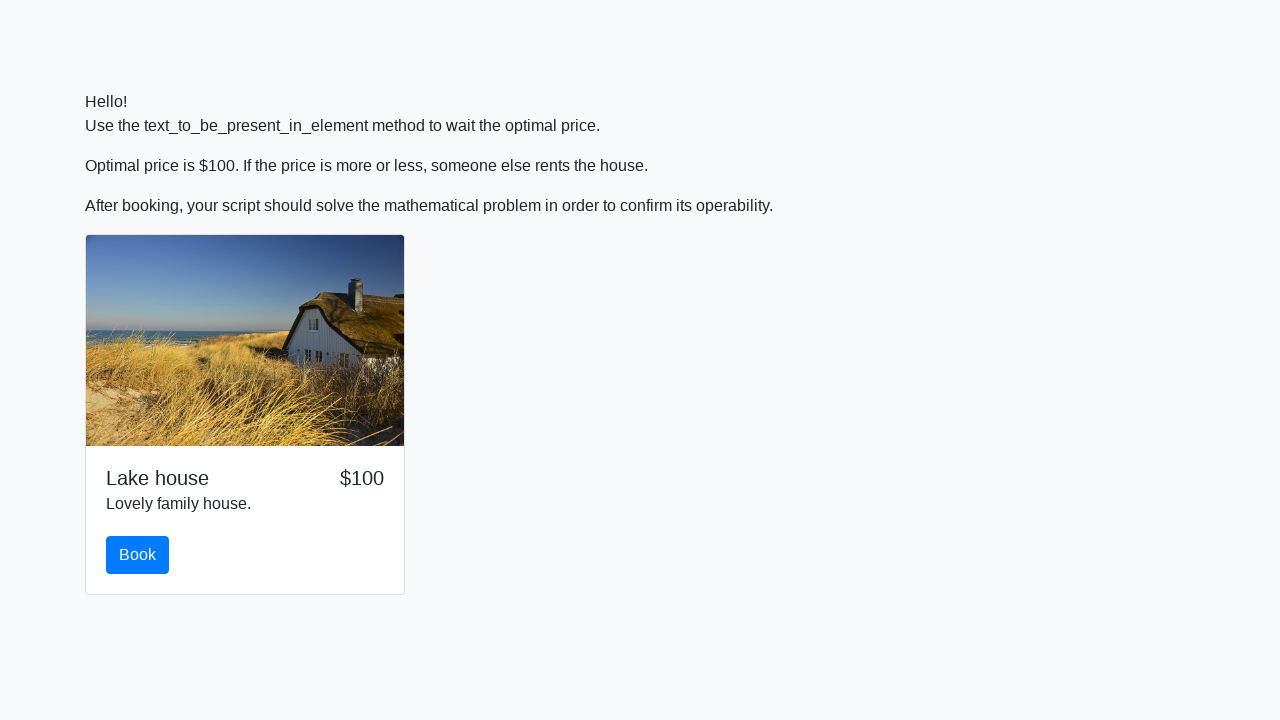

Clicked the book button at (138, 555) on #book
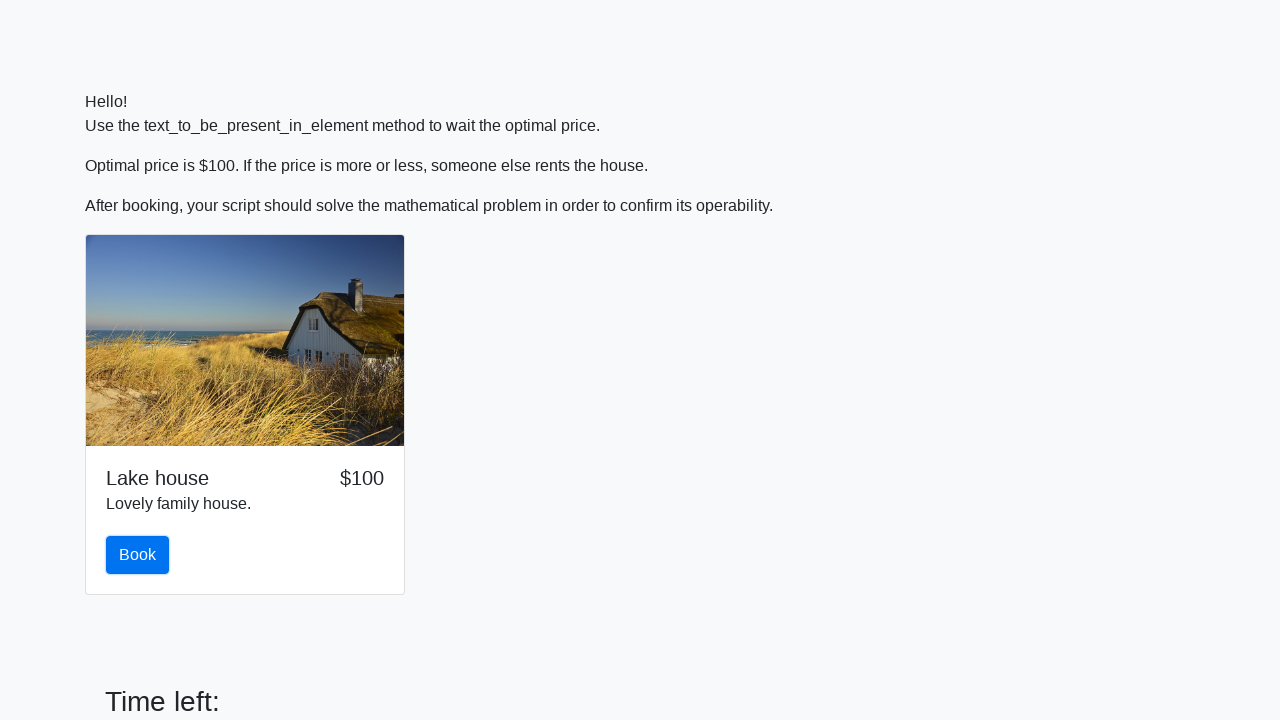

Retrieved input value from element: 364
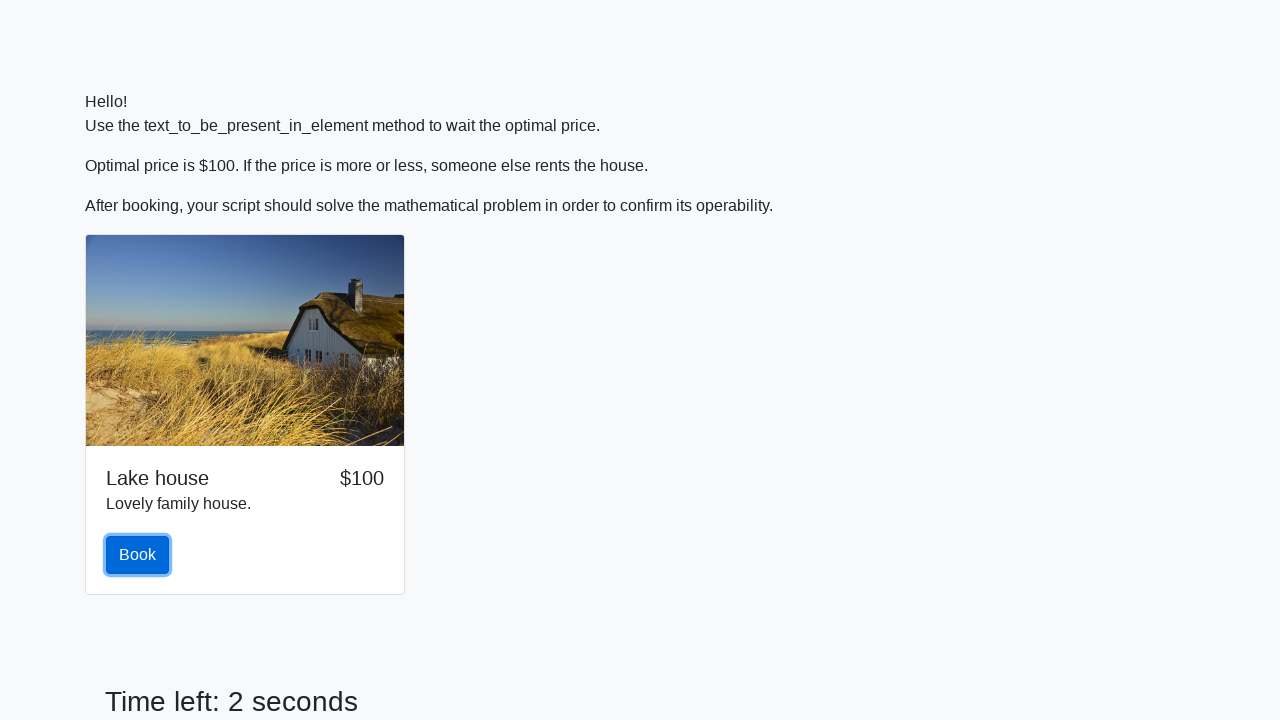

Calculated mathematical answer: 1.598395617168332
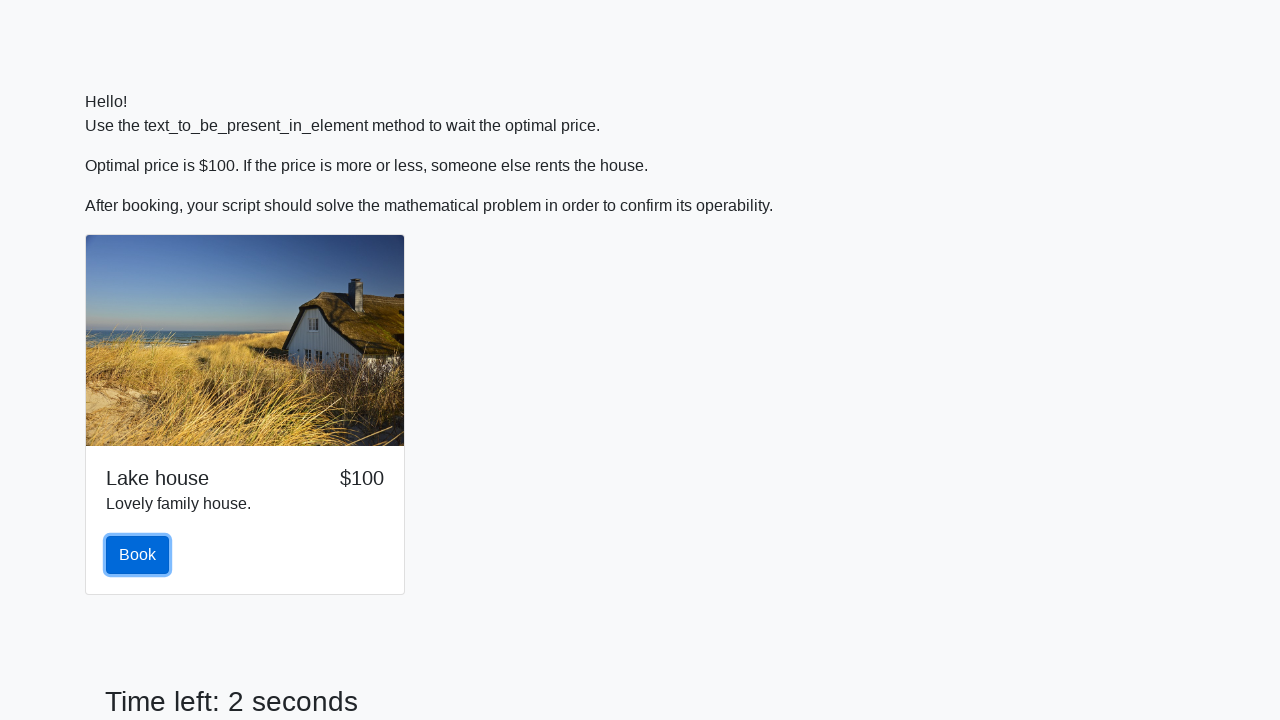

Filled answer field with calculated value on #answer
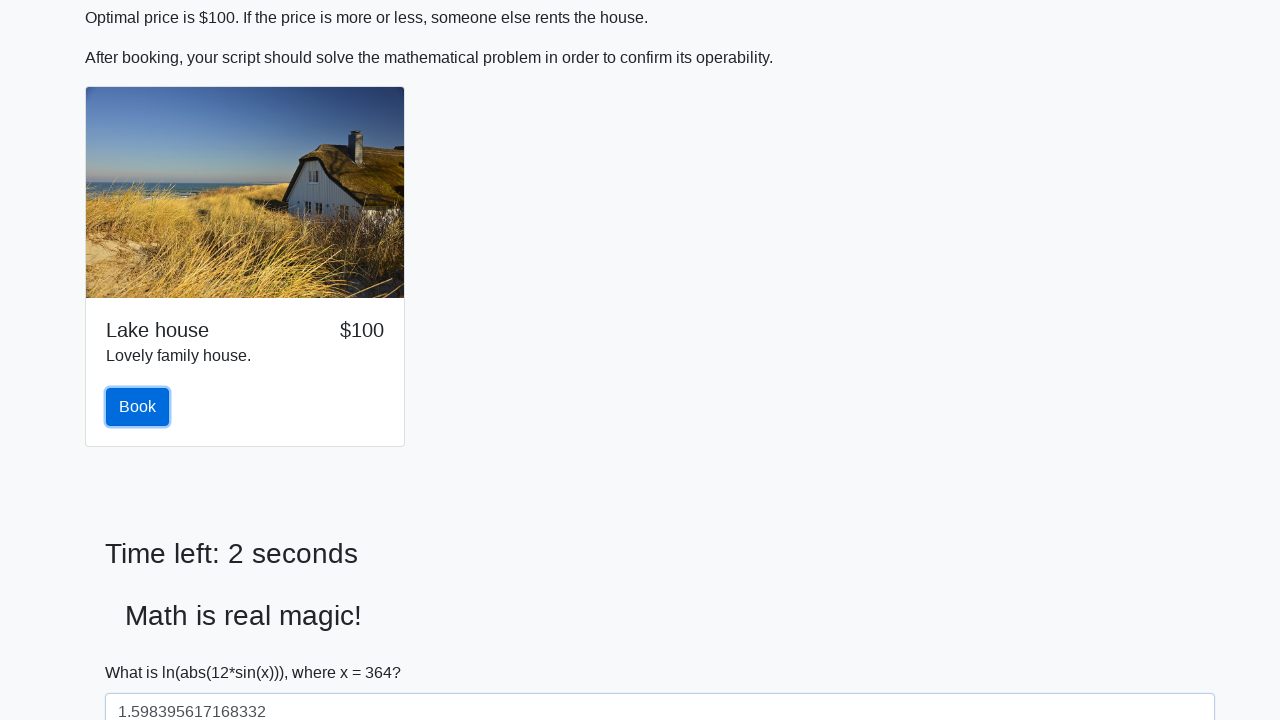

Clicked the solve button to submit the answer at (143, 651) on #solve
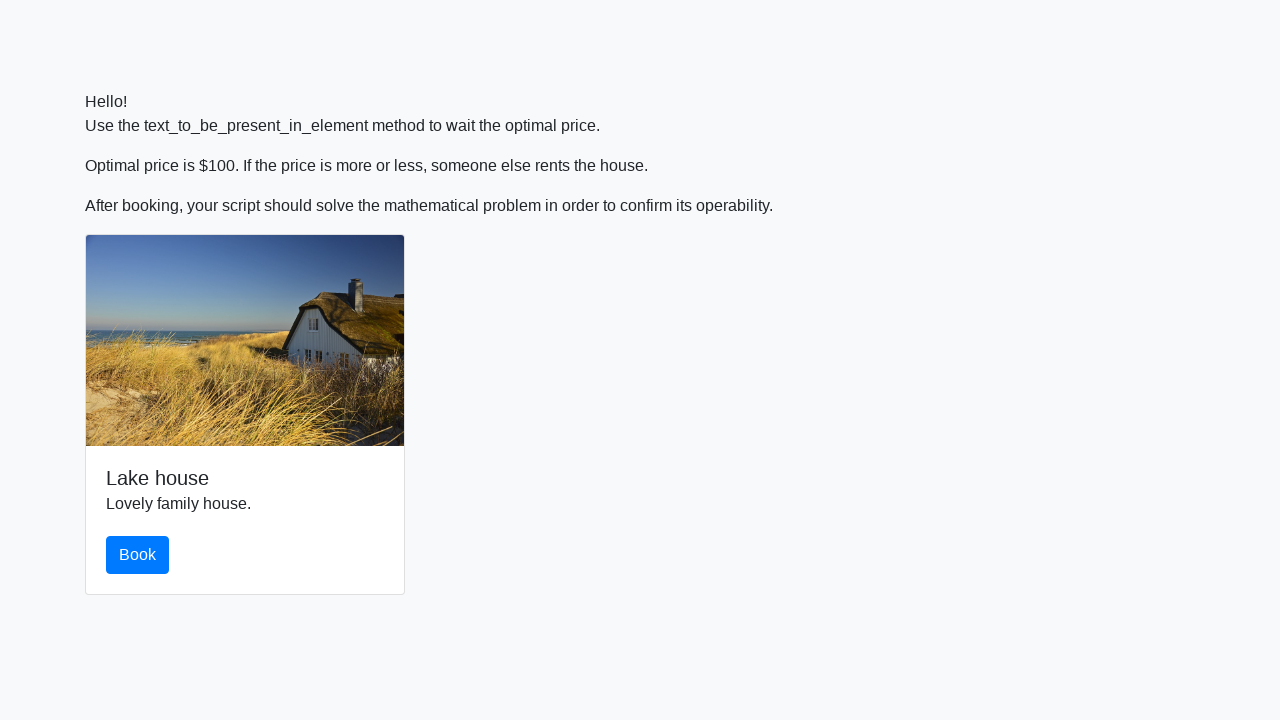

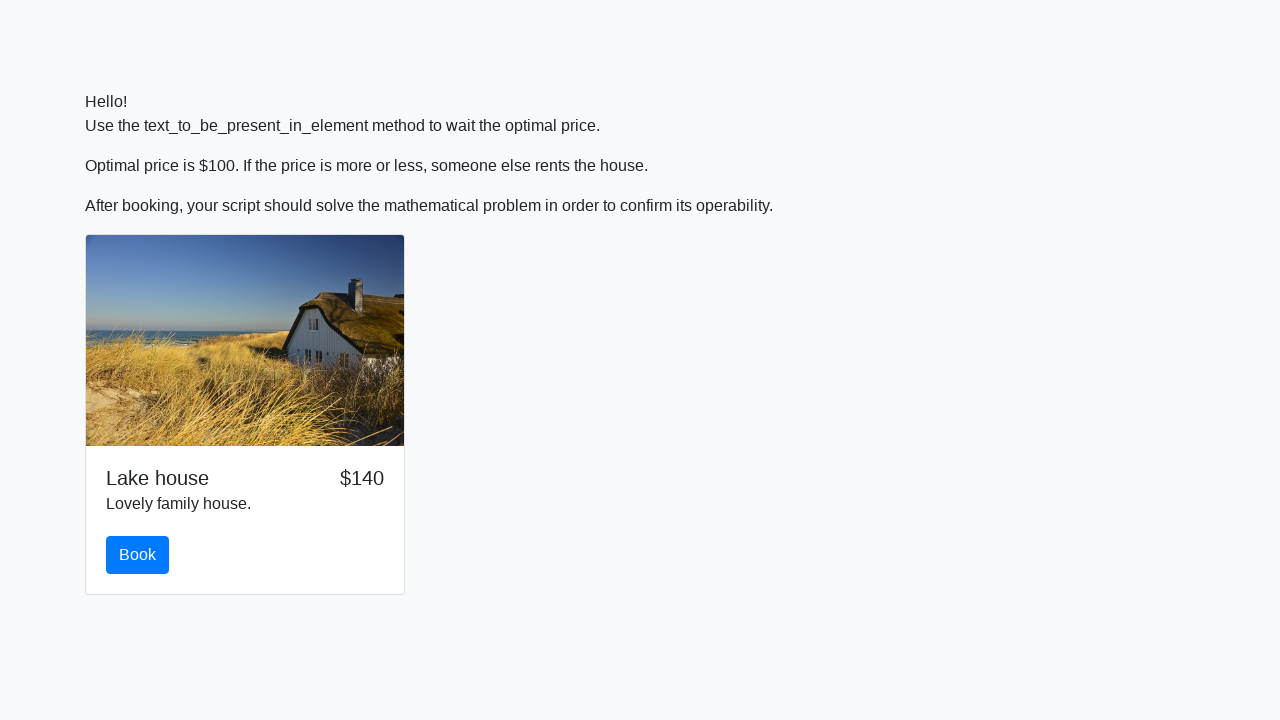